Tests double-click functionality by performing a double-click action on a "Copy Text" button on a test automation practice page.

Starting URL: https://testautomationpractice.blogspot.com/

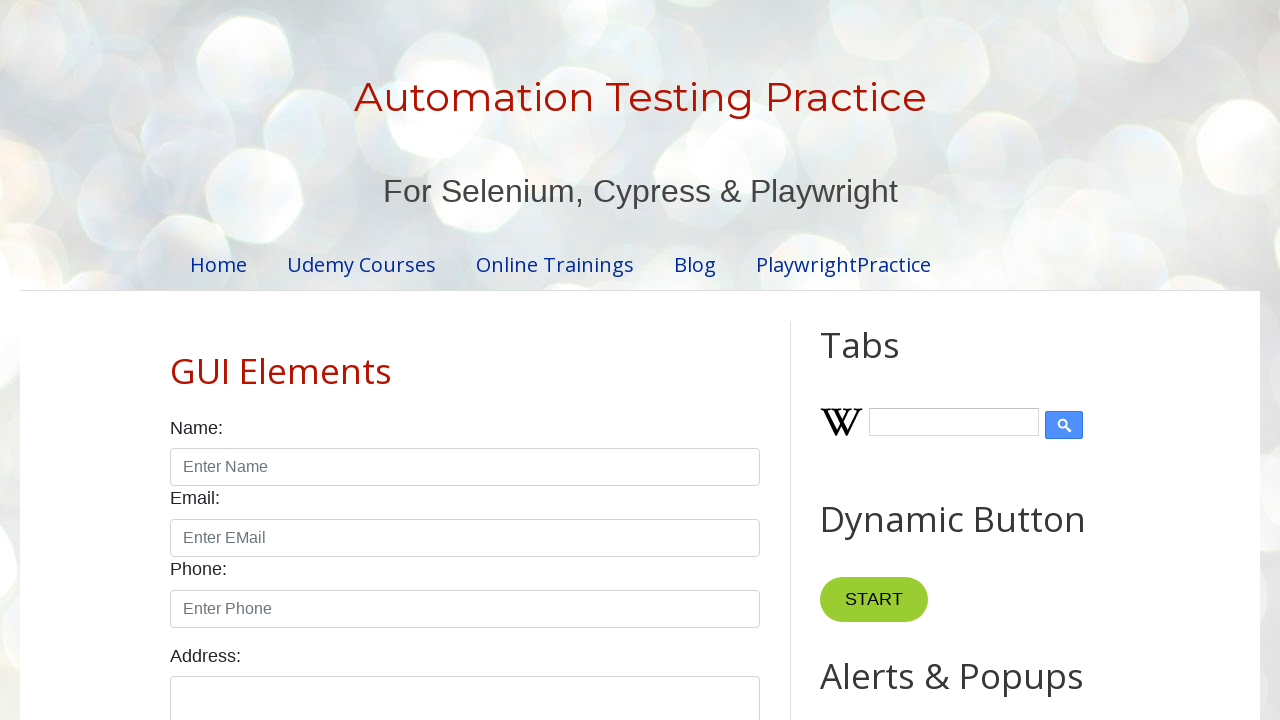

Waited for page to load (domcontentloaded state)
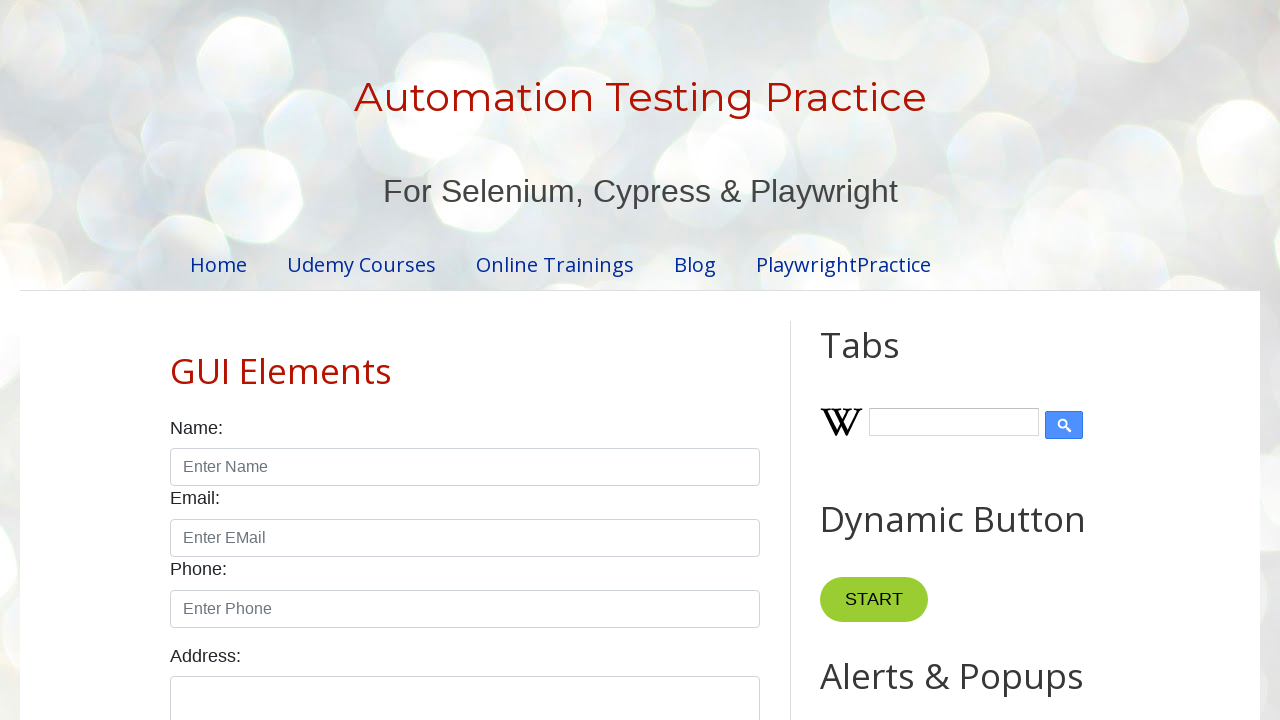

Double-clicked the 'Copy Text' button at (885, 360) on button:has-text('Copy Text')
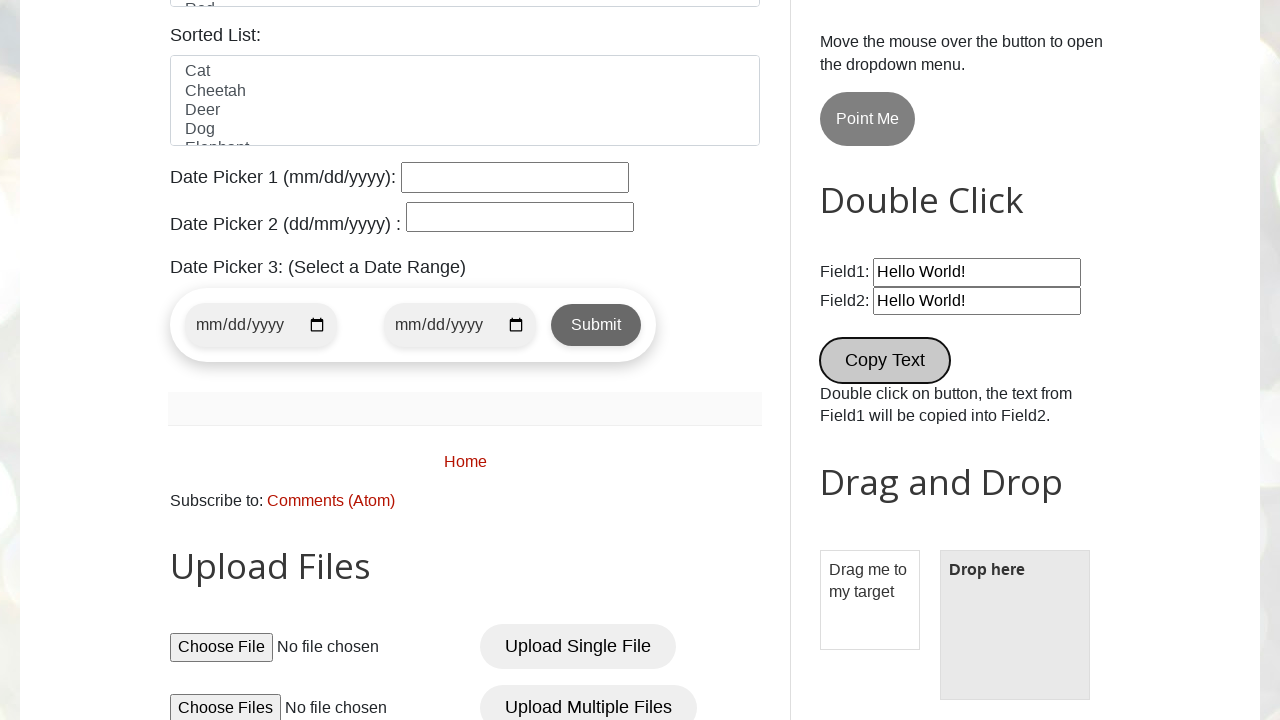

Waited 500ms to observe double-click result
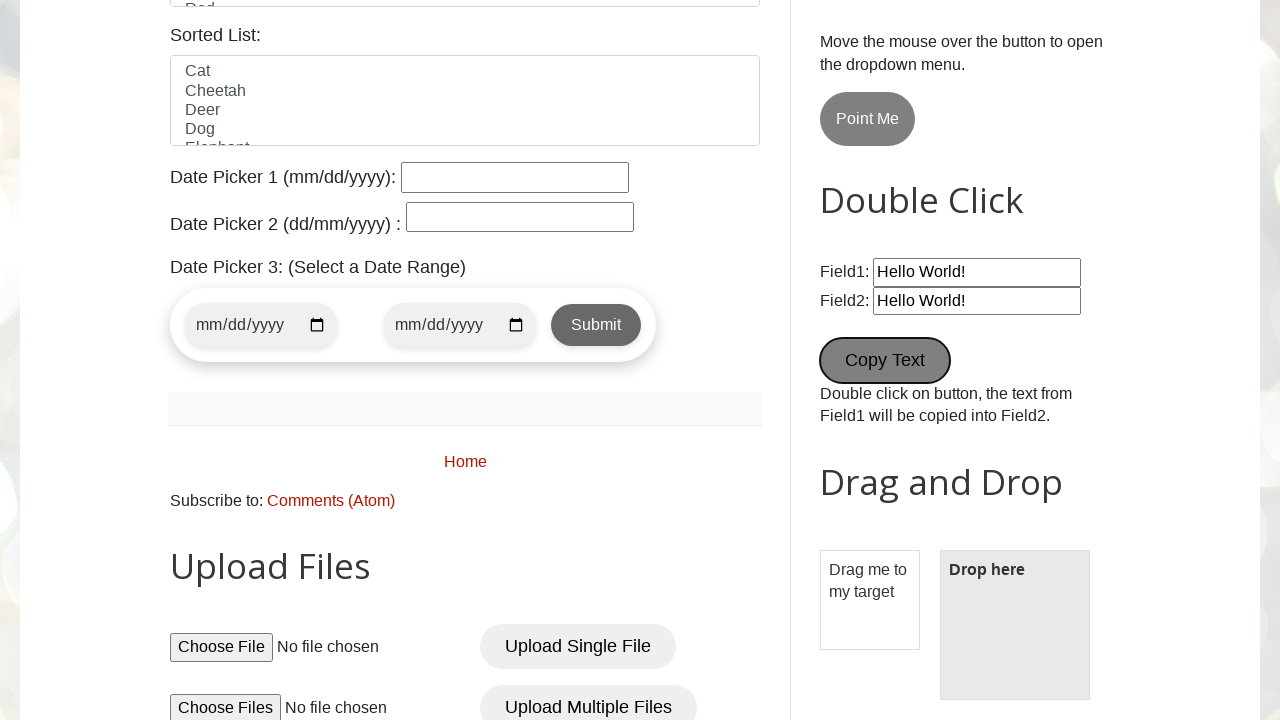

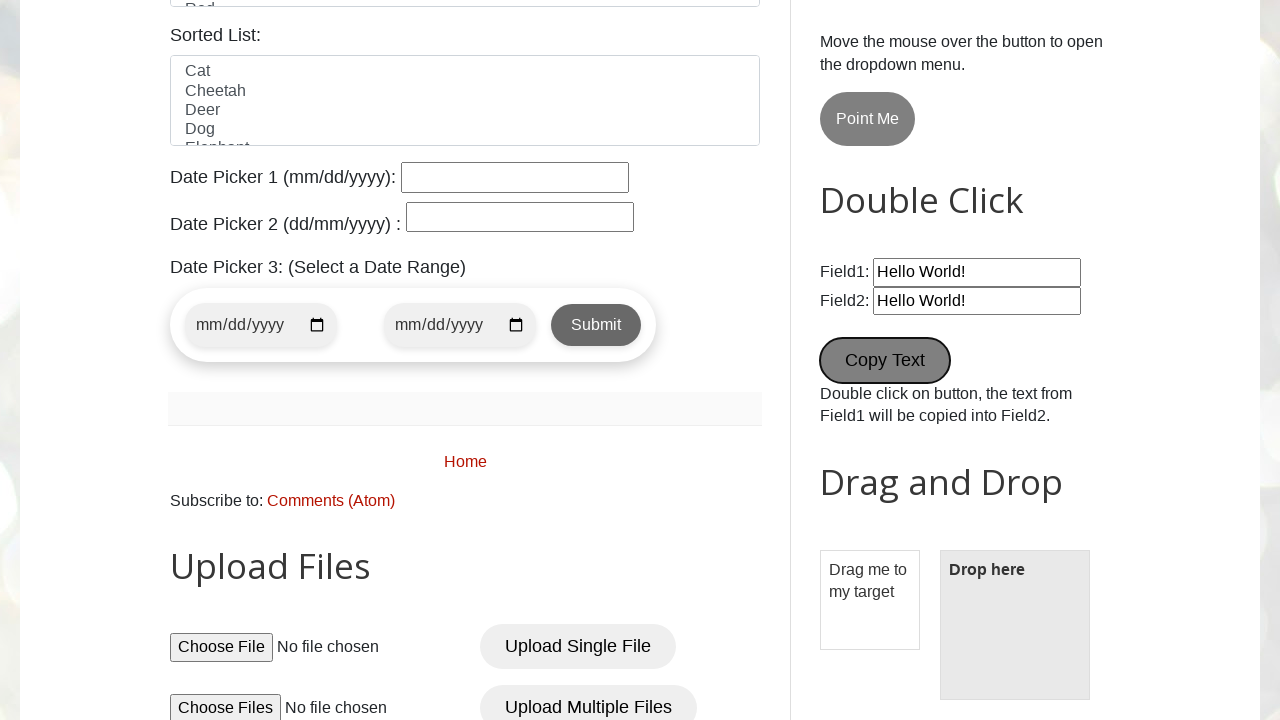